Navigates to a registration form page and clicks a primary button element

Starting URL: https://grotechminds.com/registeration-form/

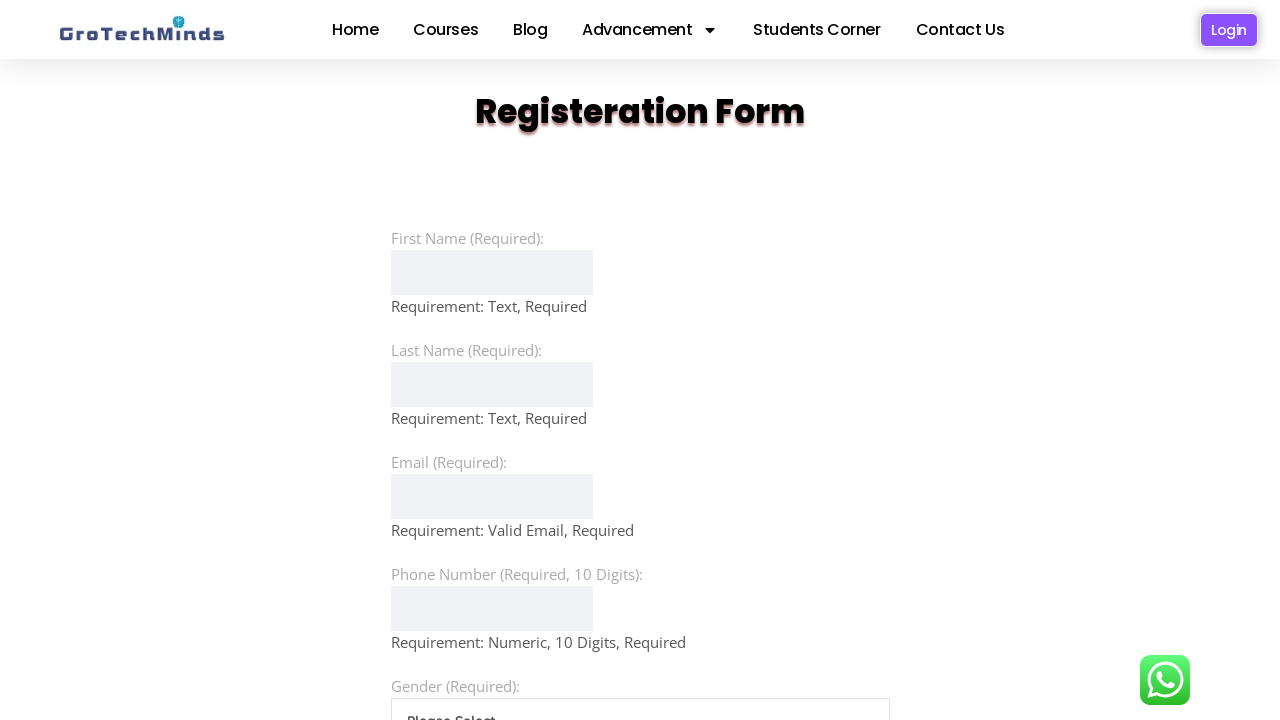

Navigated to registration form page
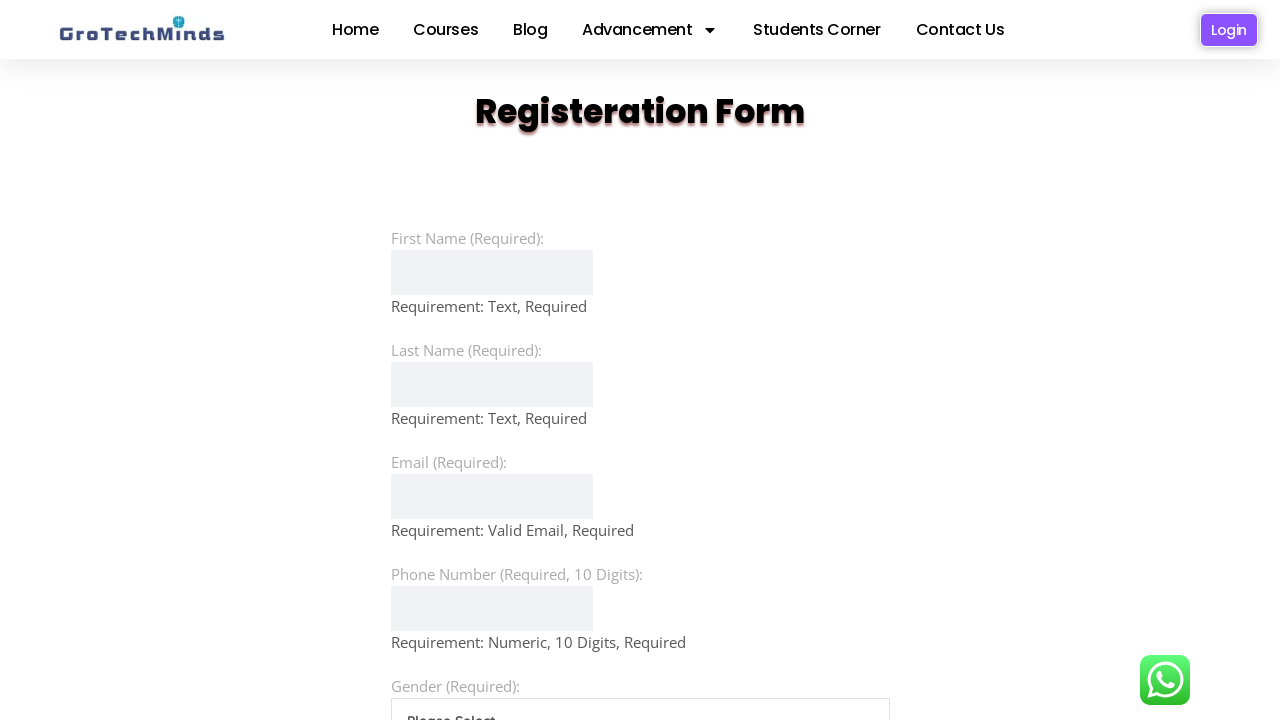

Primary button element is visible
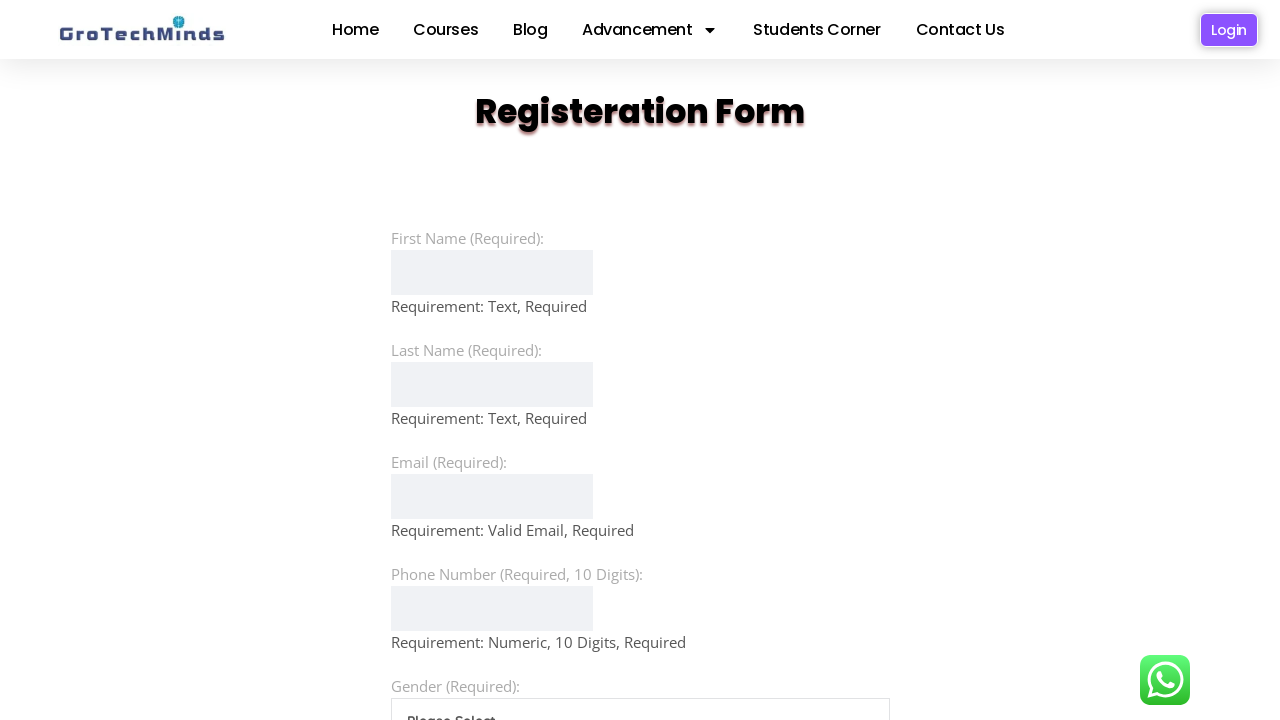

Clicked primary button element at (432, 360) on .btn.btn-primary
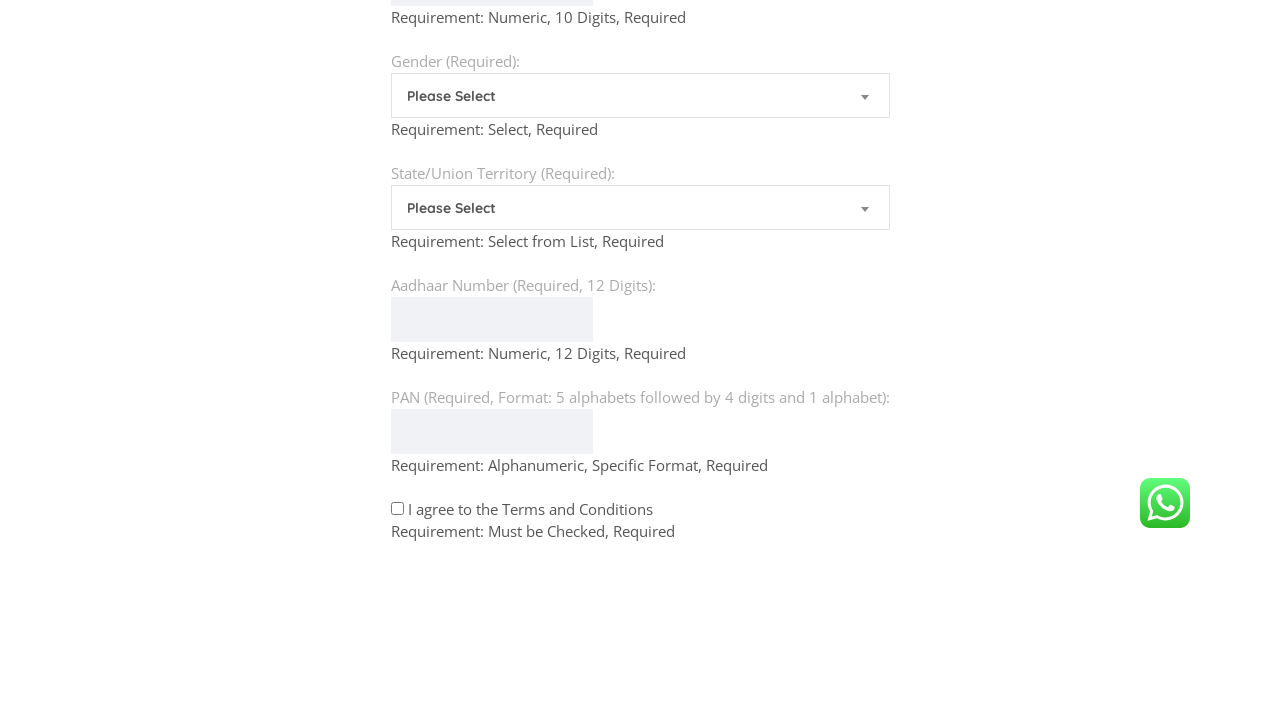

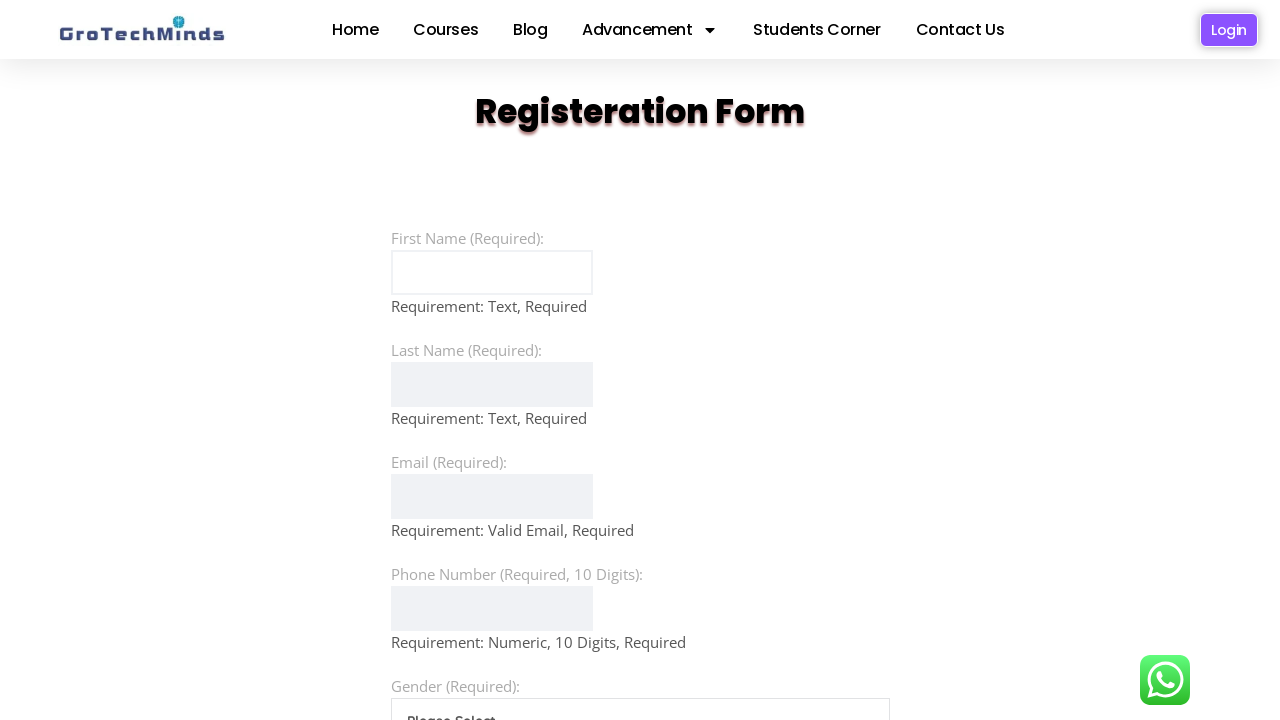